Tests the Minimum Spanning Tree page by adding nodes, edges and weights to verify alert handling for input validation on graph construction

Starting URL: https://gcallah.github.io/Algocynfas/

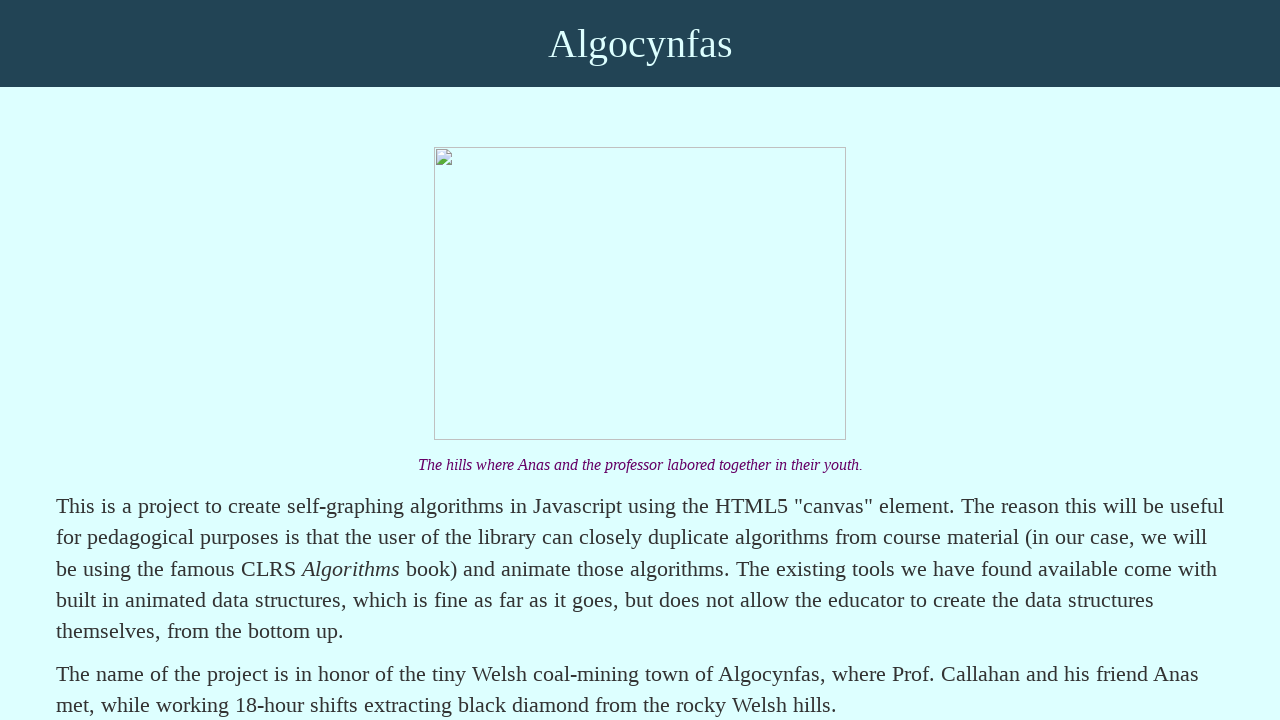

Clicked on Find a Minimum Spanning Tree link at (255, 361) on text=Find a Minimum Spanning Tree
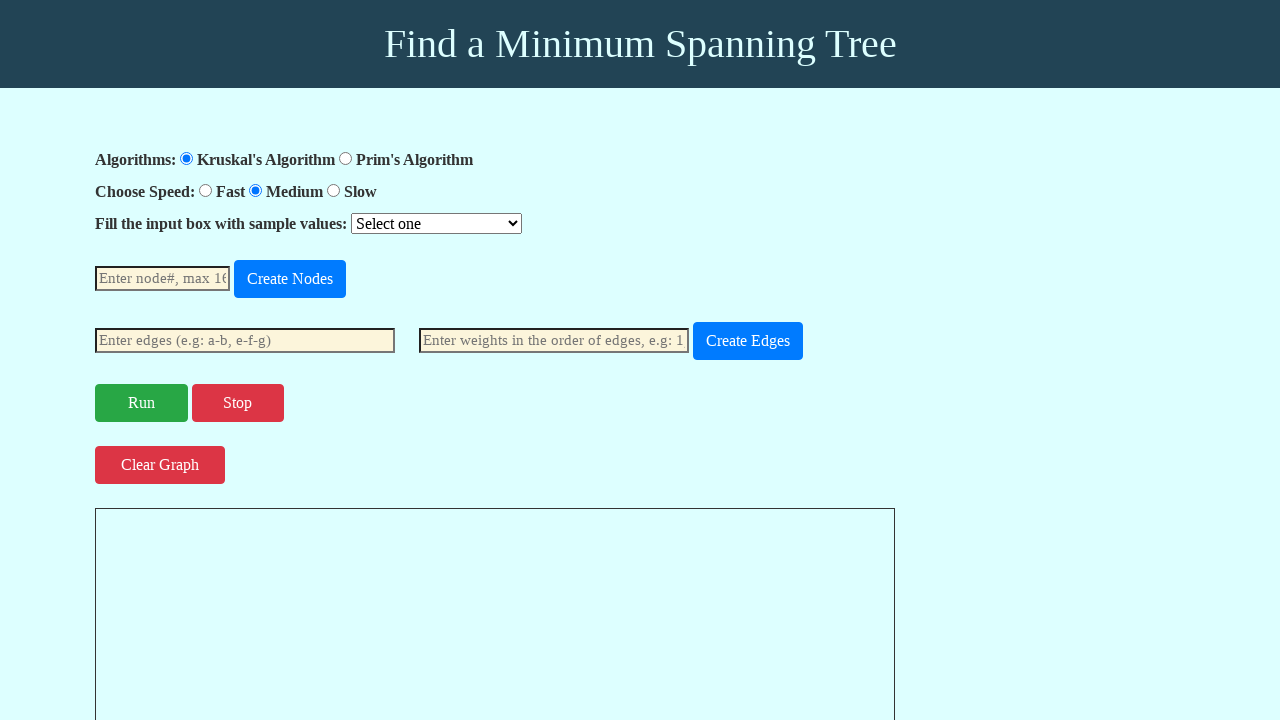

MST page loaded and nodeNum input became available
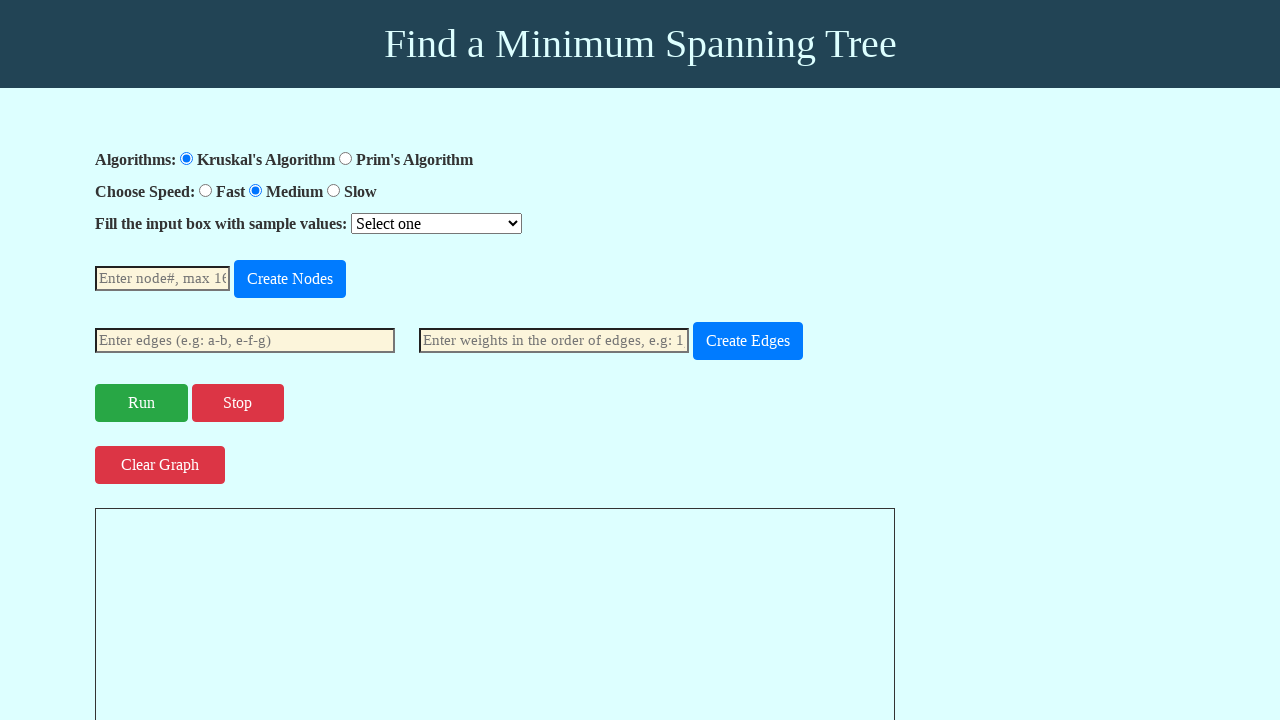

Entered 4 nodes in nodeNum field on #nodeNum
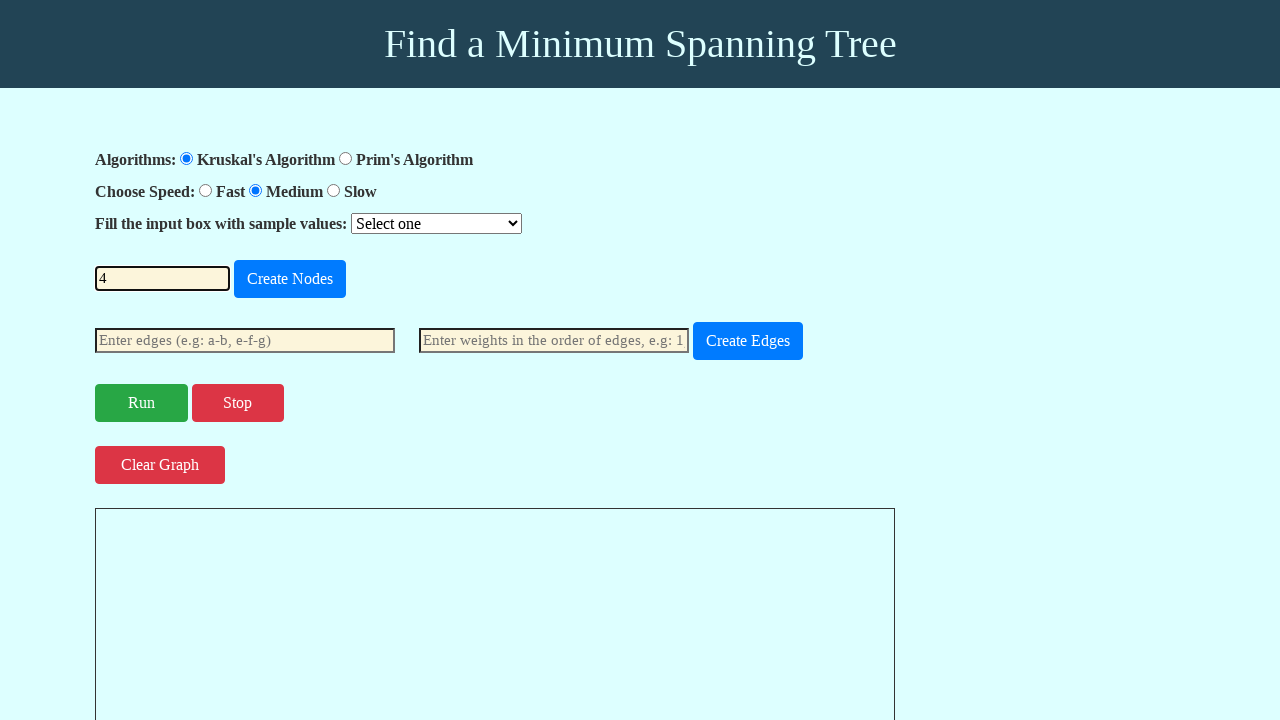

Clicked add node button at (290, 279) on #add-node-button
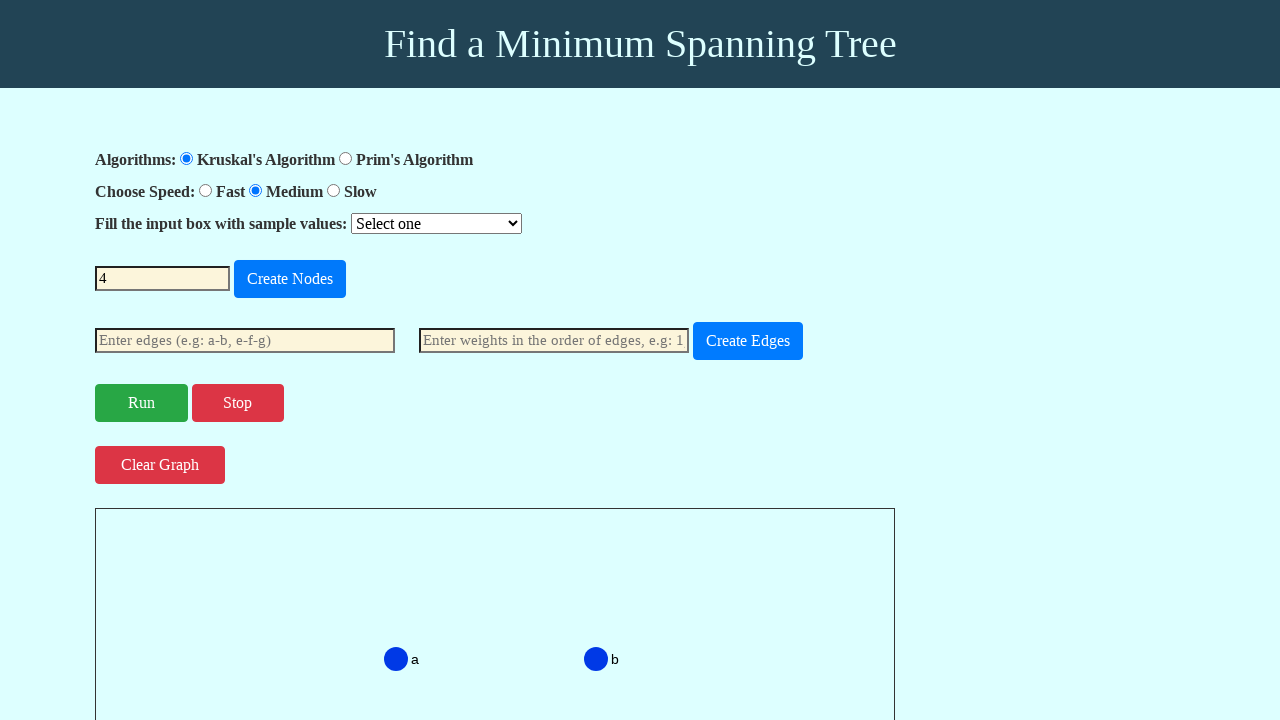

Edges input field became available
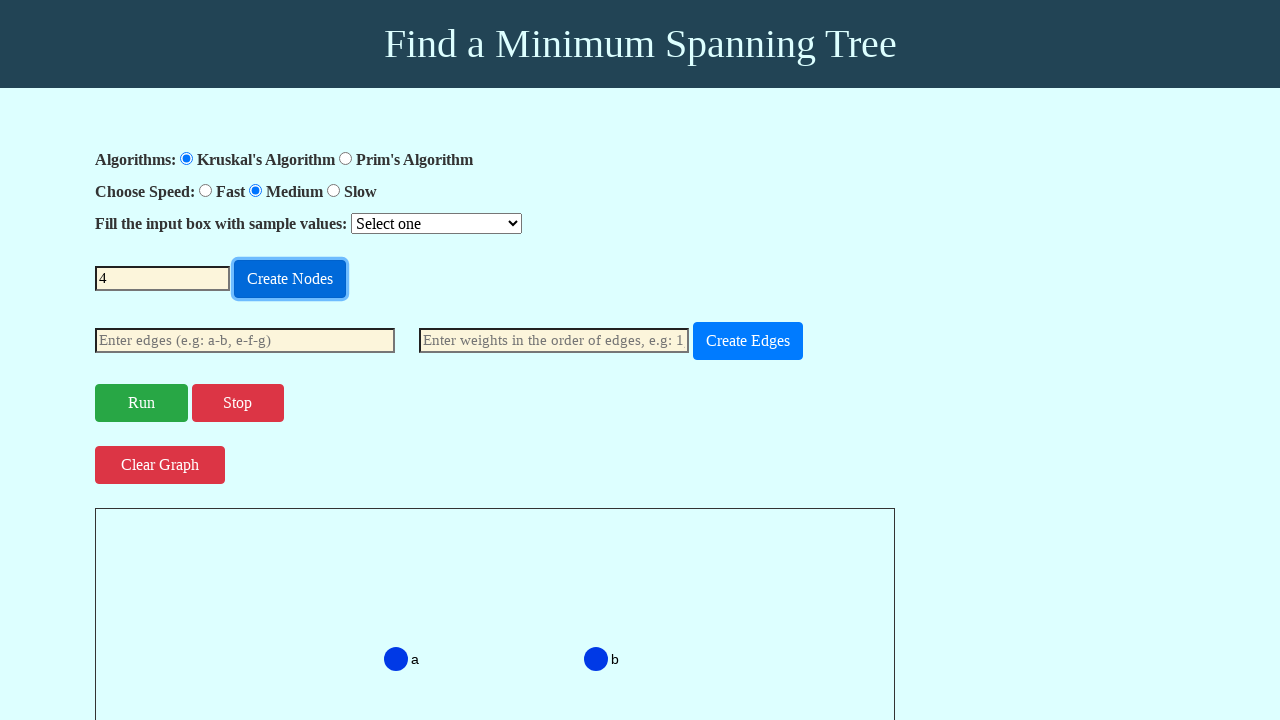

Entered edges 'a-b, b-c, c-d' connecting nodes in sequence on #edges
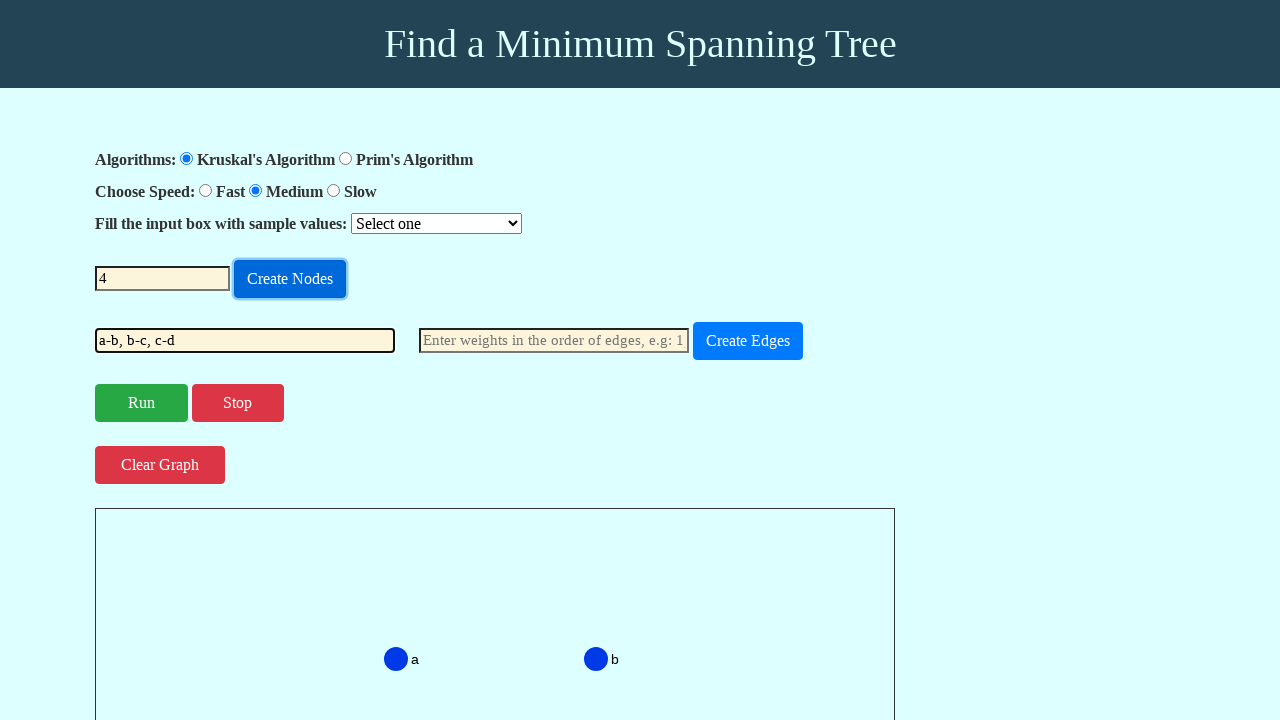

Entered weights with invalid negative value -5 to test alert handling on #weights
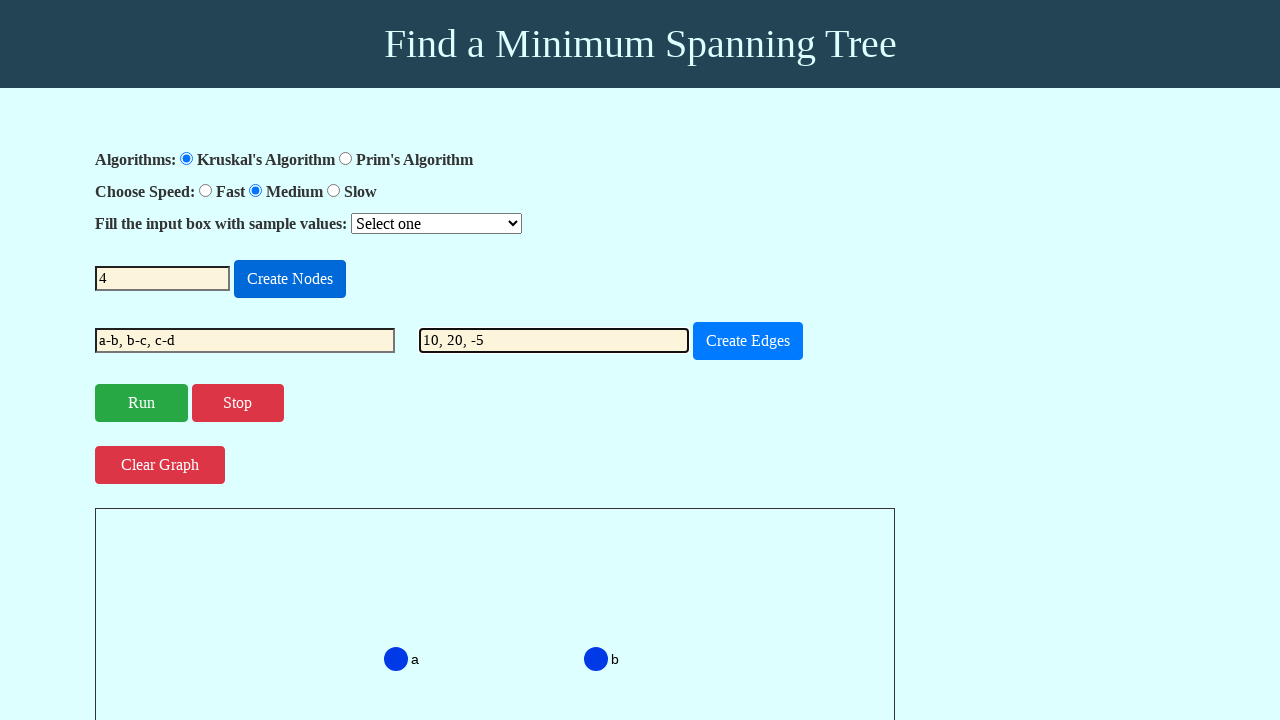

Clicked add edge button to trigger input validation at (748, 341) on #add-edge-button
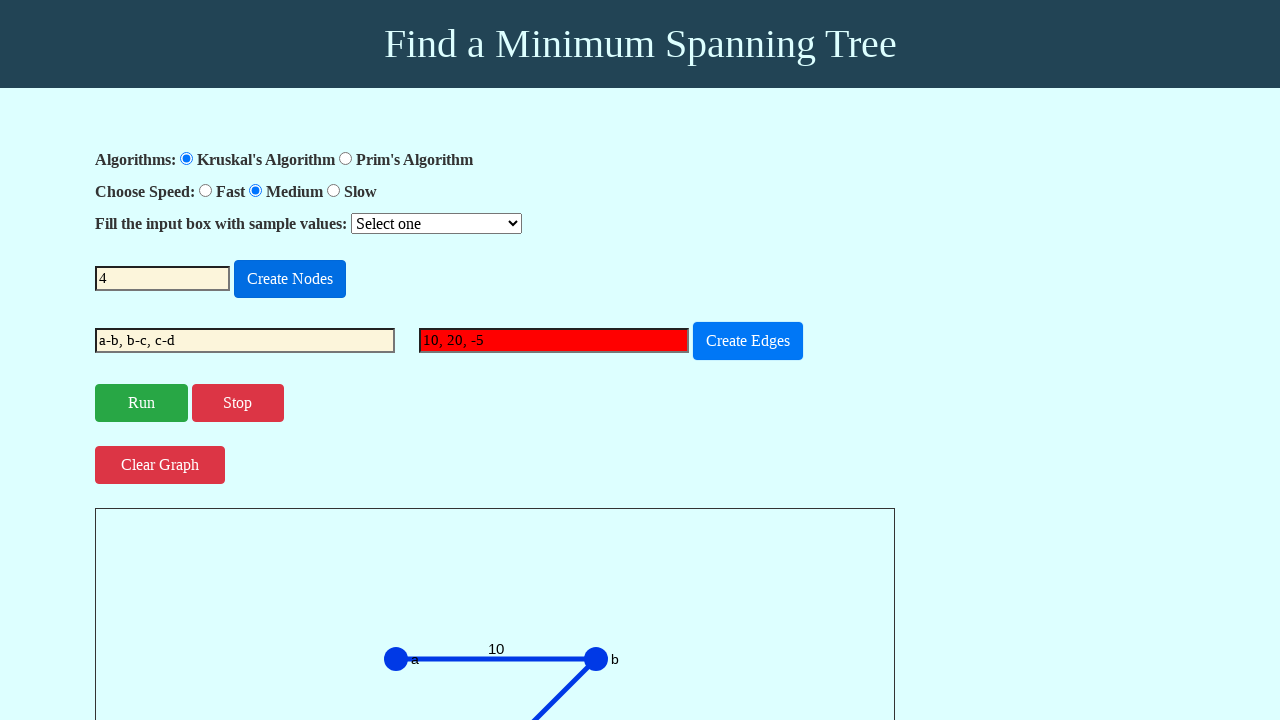

Set up dialog handler to accept alert
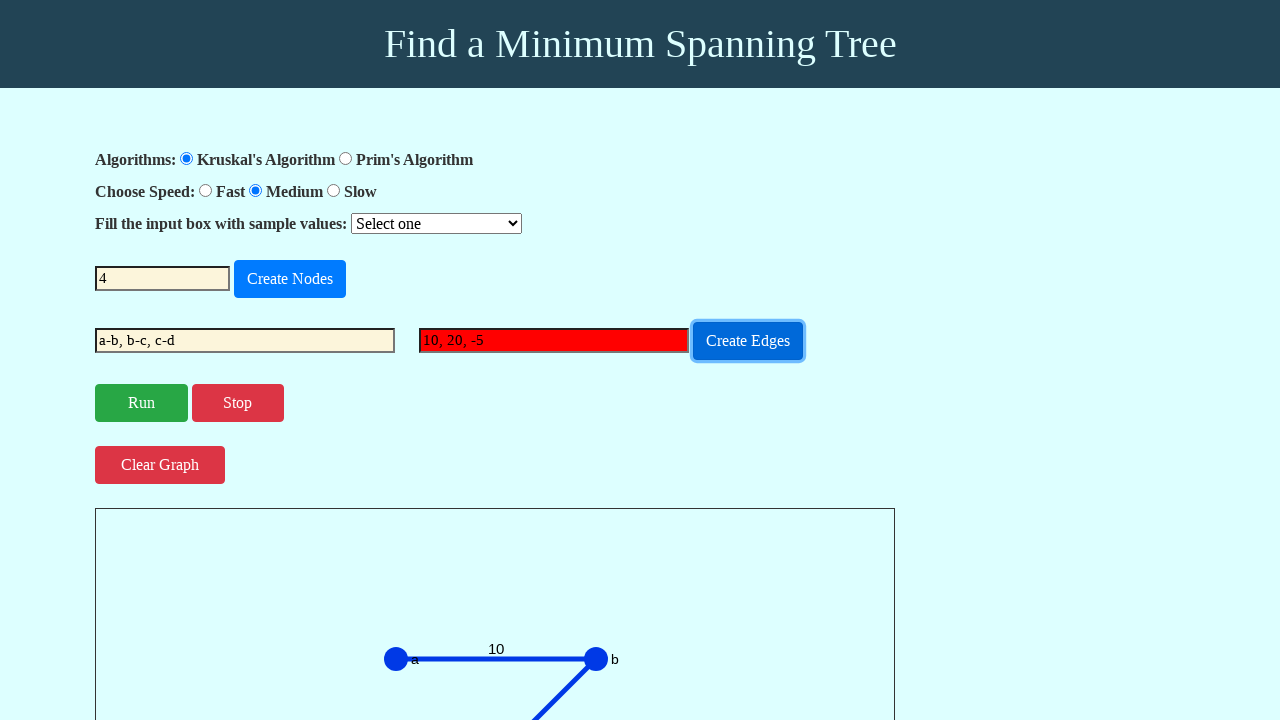

Waited 1 second for alert response
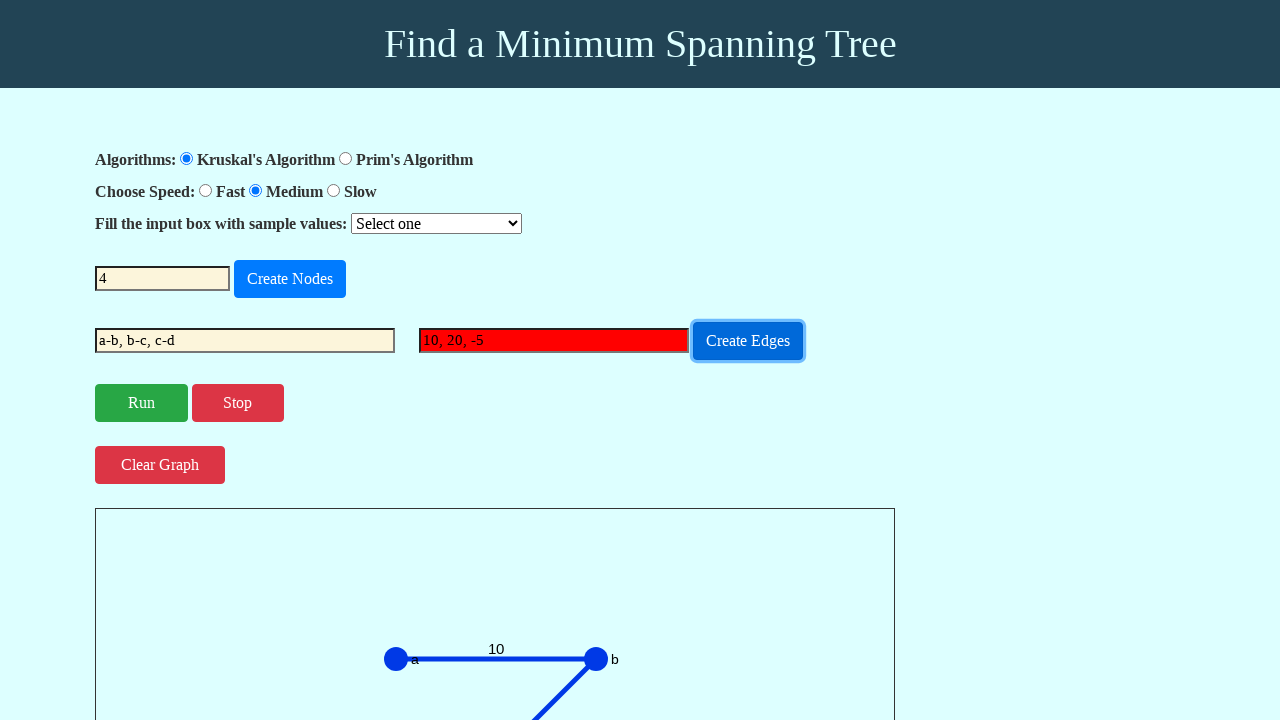

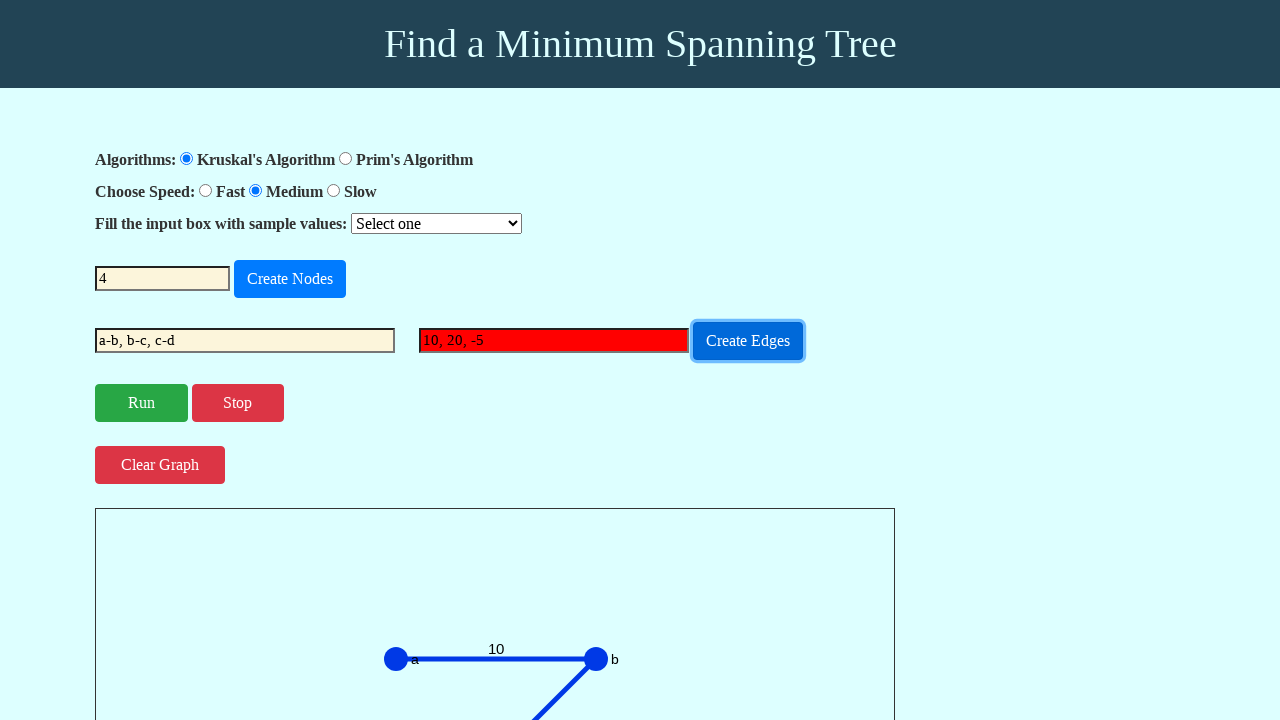